Verifies the Discovery Session link text and clicks on it

Starting URL: https://ultimateqa.com

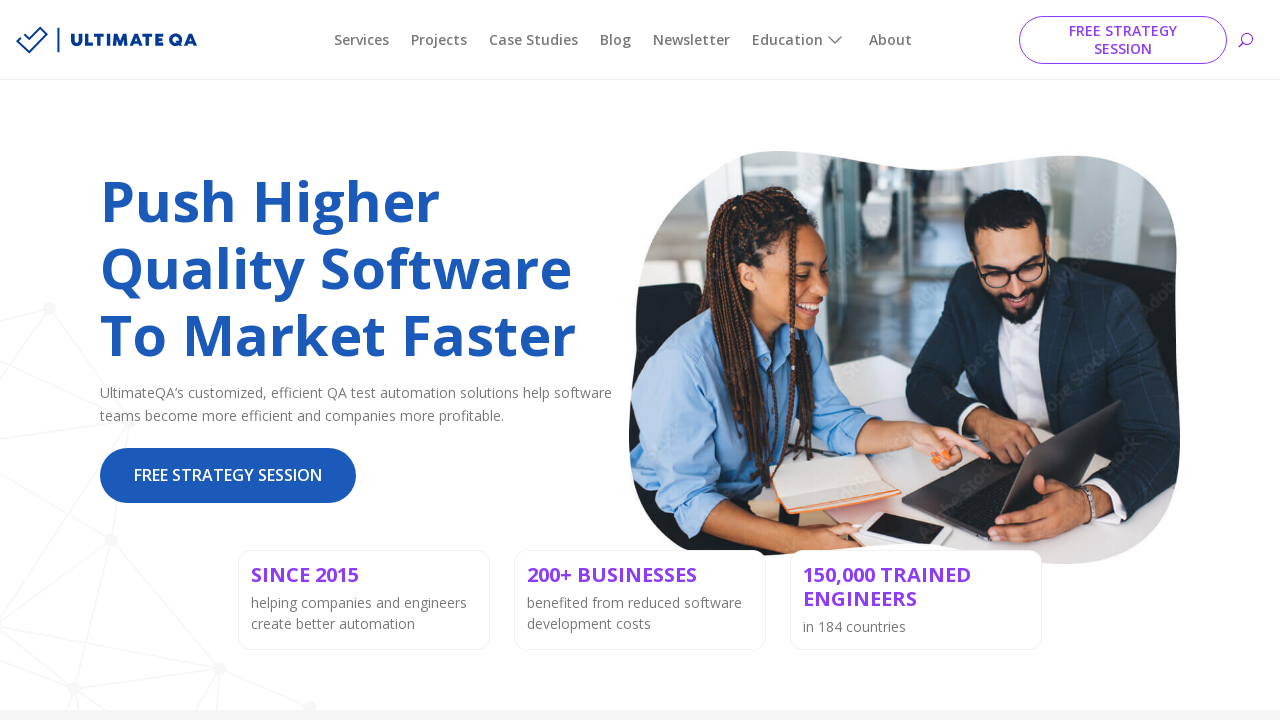

Navigated to https://ultimateqa.com
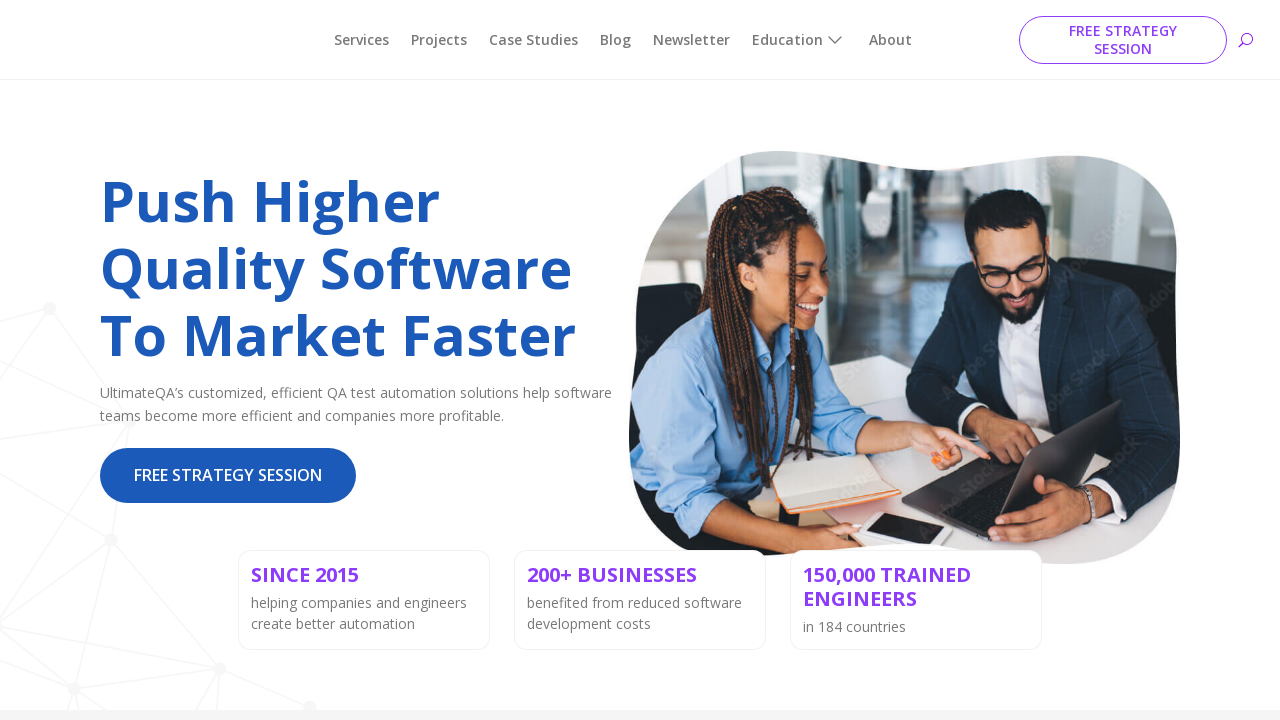

Retrieved Discovery Session link text: Free Strategy Session
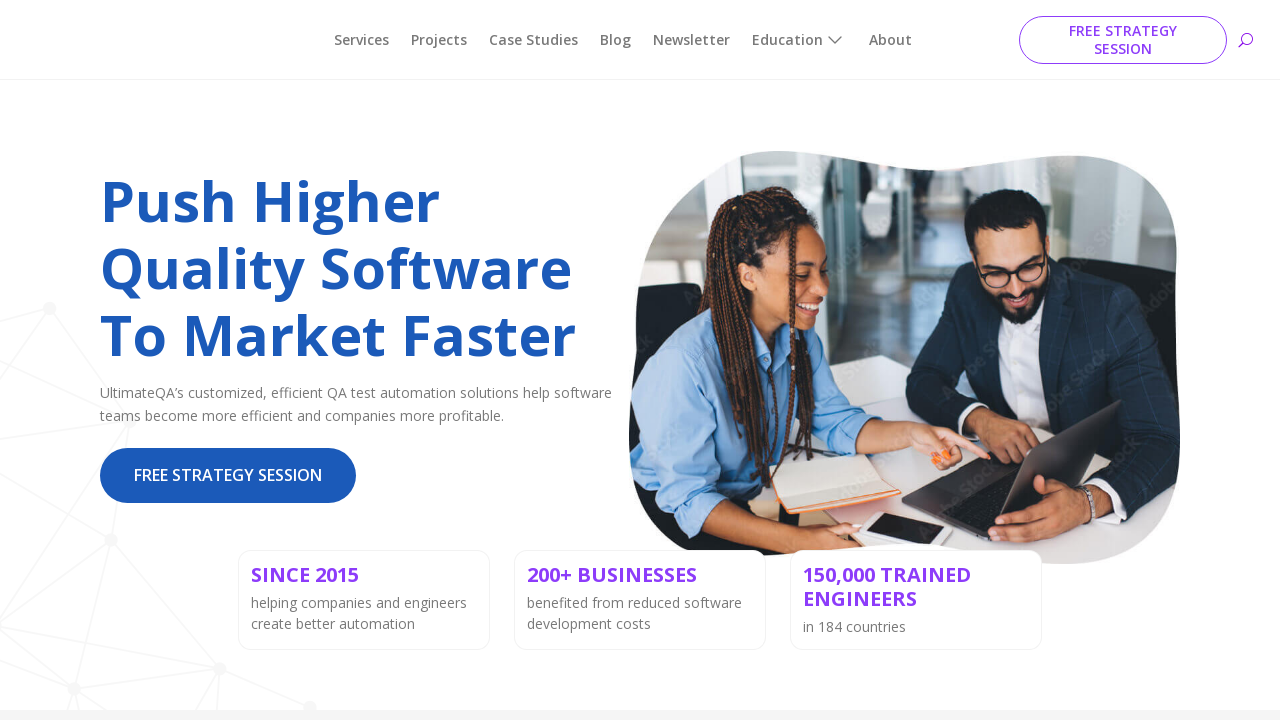

Verified Discovery Session link is enabled
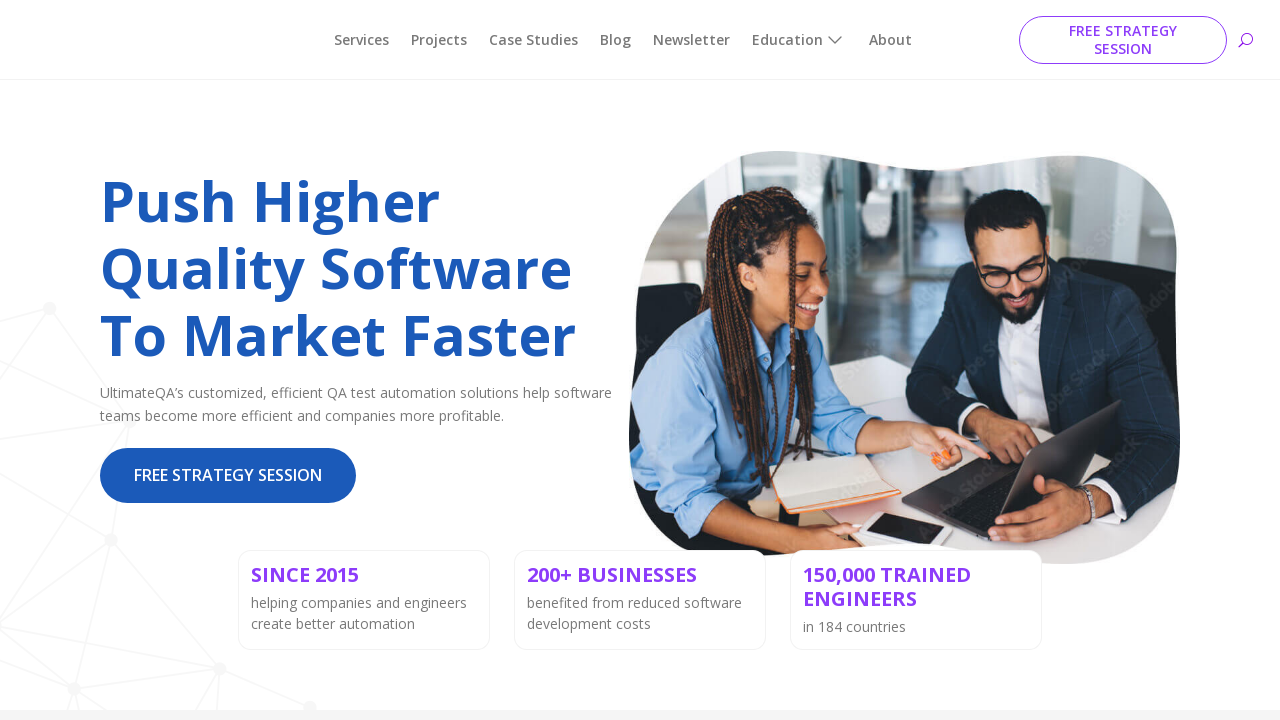

Clicked Discovery Session menu item at (800, 40) on #menu-item-218225
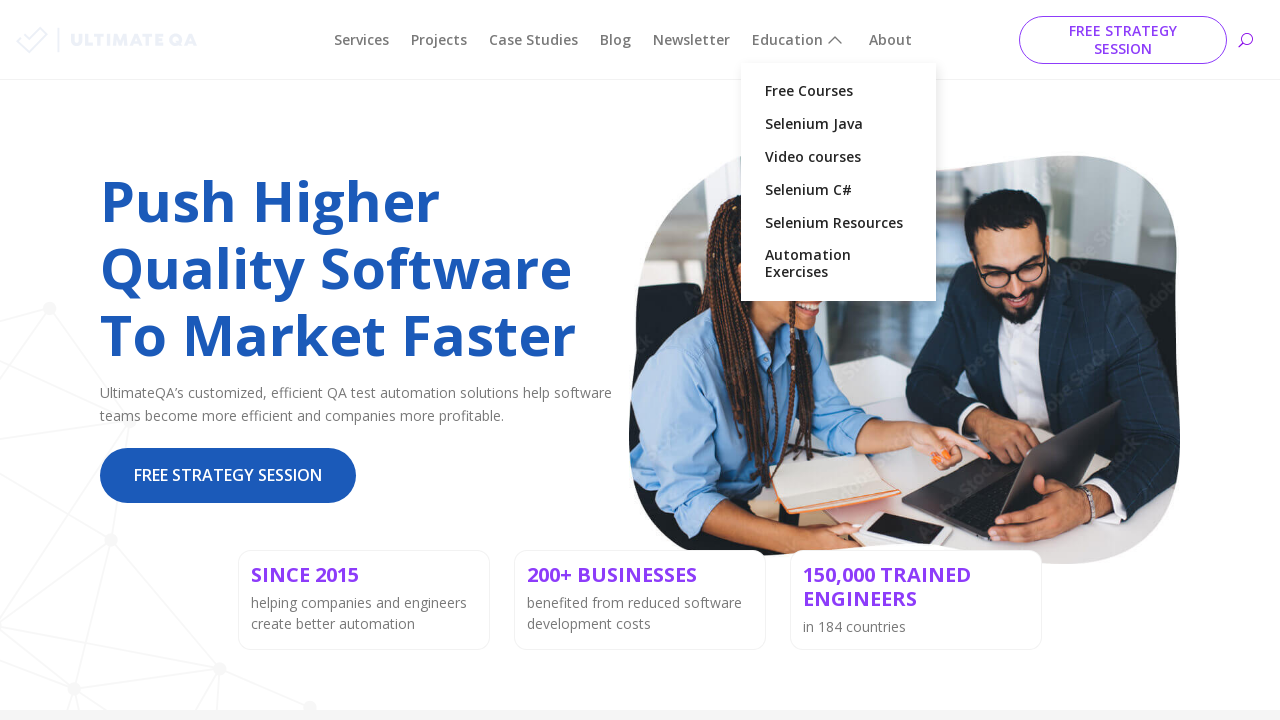

Waited 3 seconds for page to load
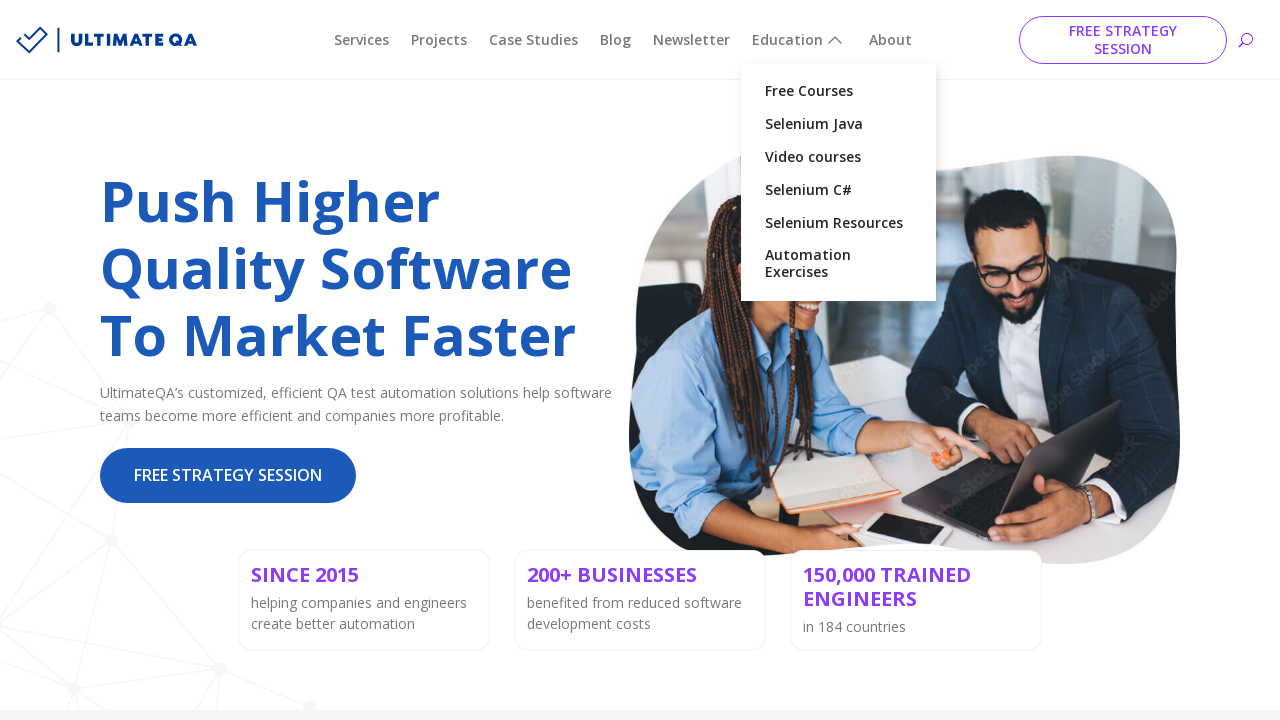

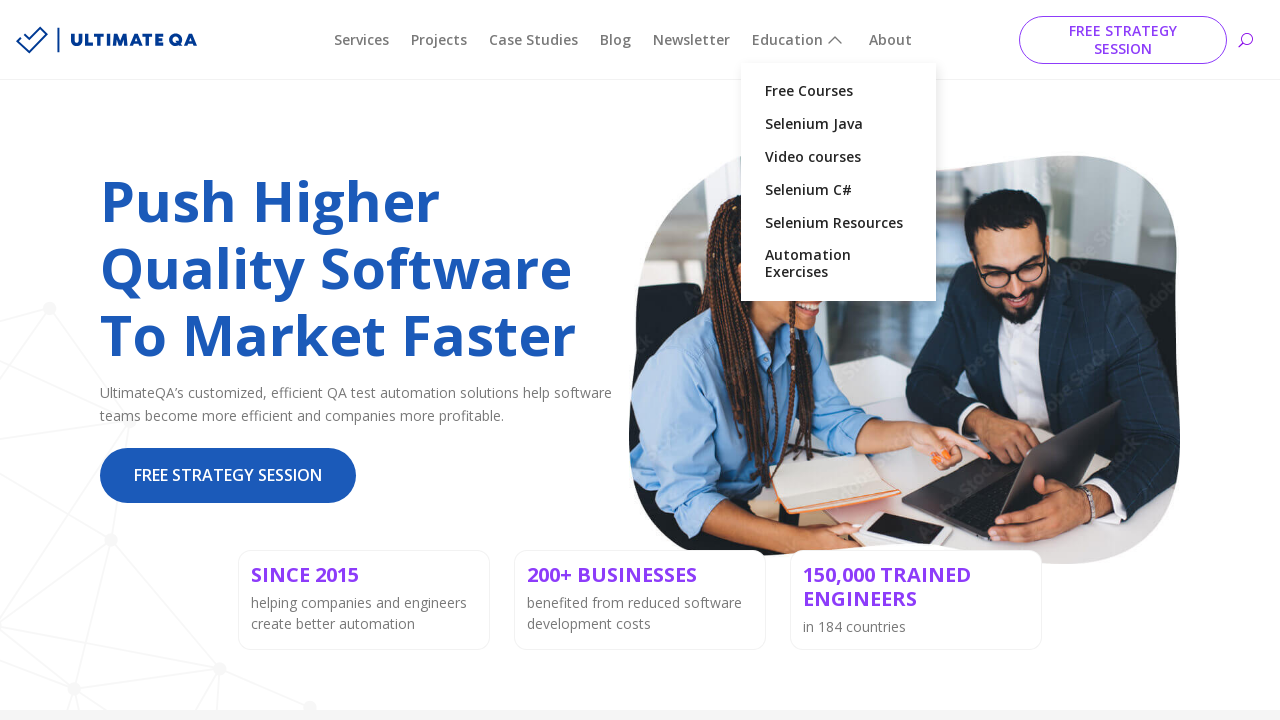